Tests double-click functionality by double-clicking a button and verifying the resulting text change

Starting URL: https://automationfc.github.io/basic-form/index.html

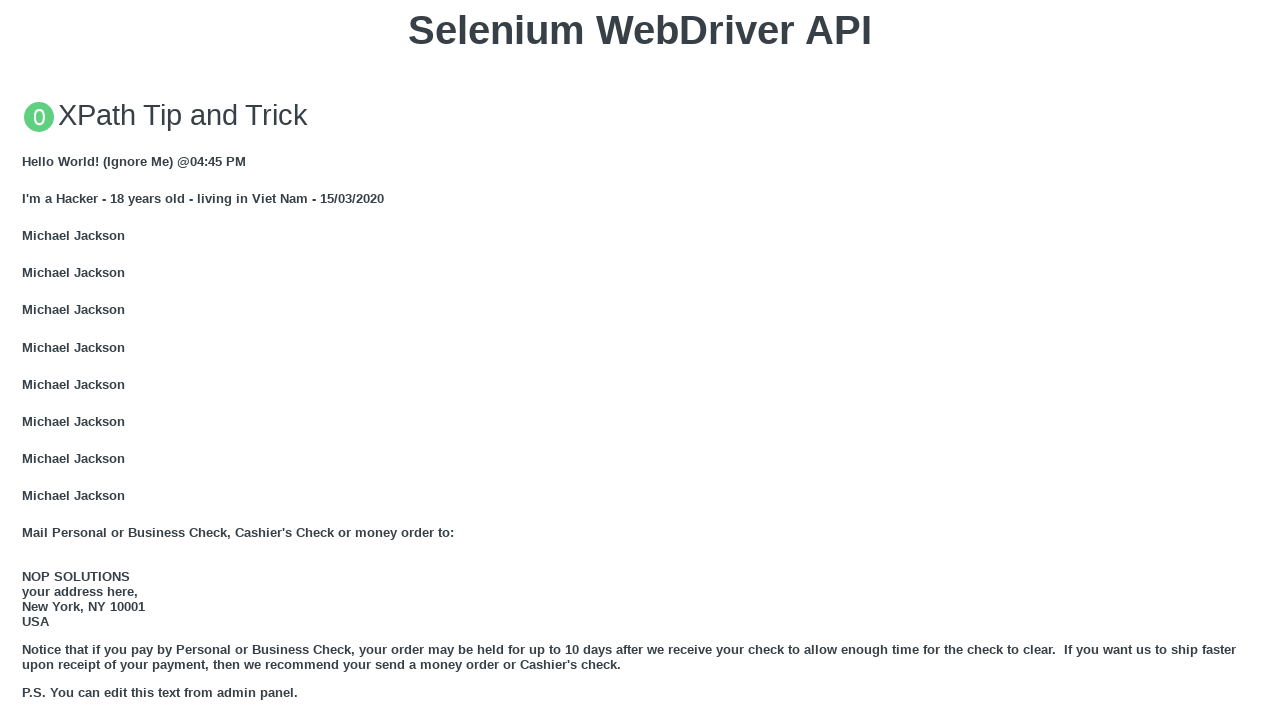

Scrolled double-click button into view
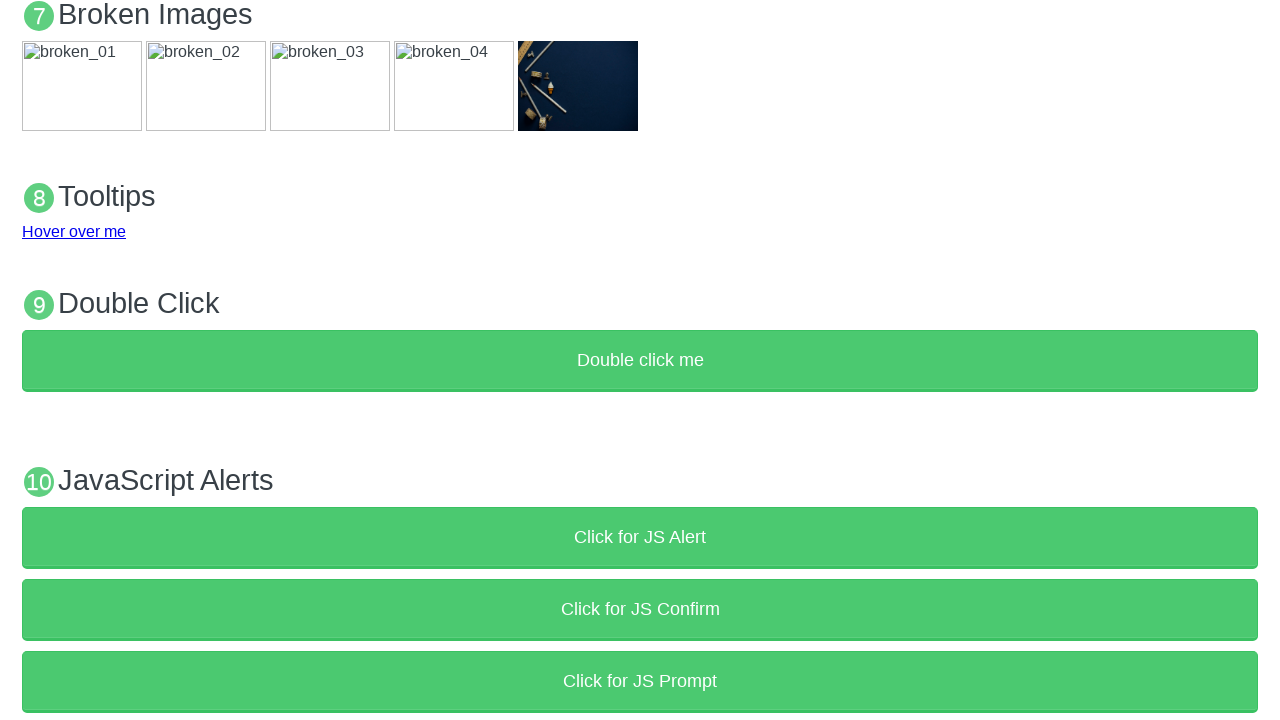

Double-clicked the button at (640, 361) on xpath=//button[text()='Double click me']
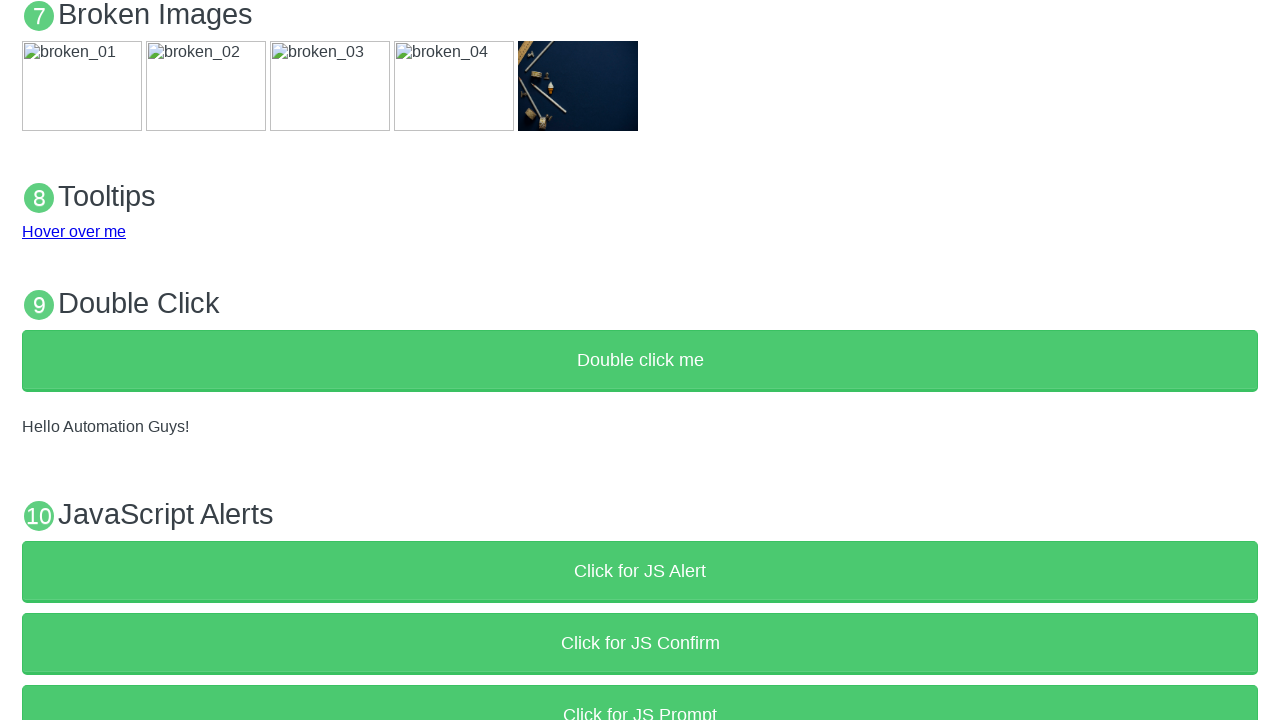

Retrieved result text from demo element
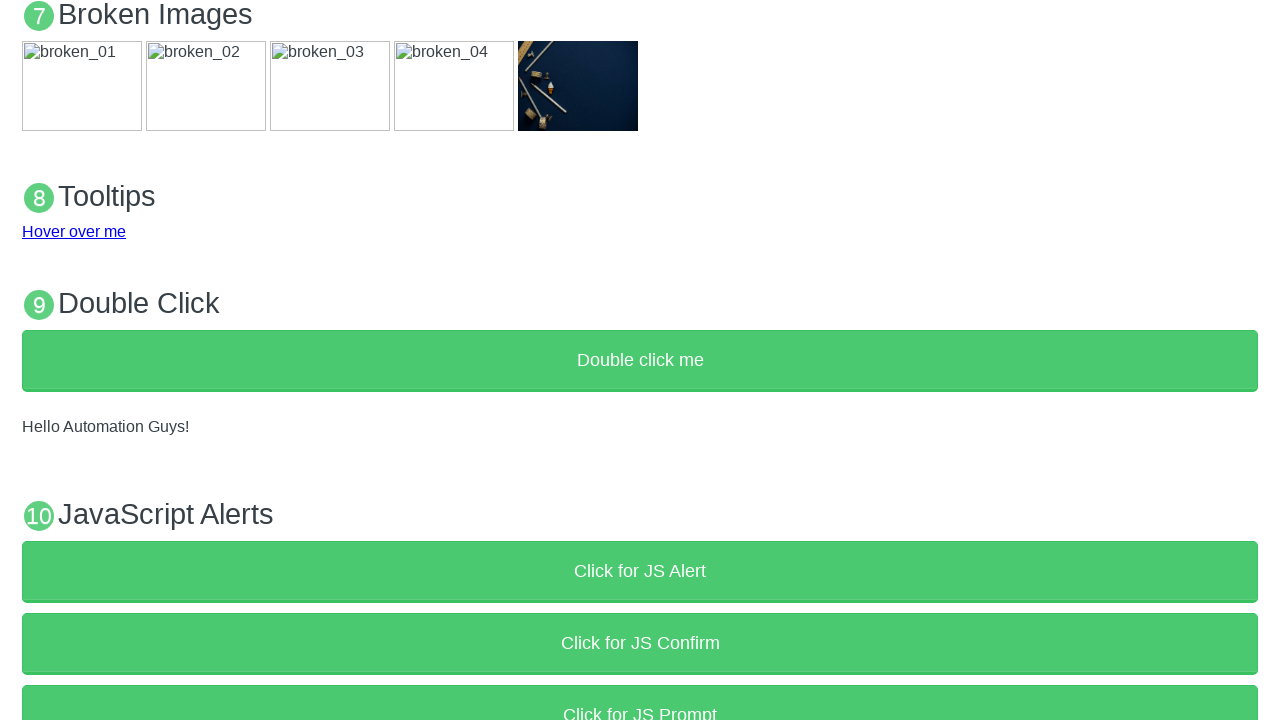

Verified result text equals 'Hello Automation Guys!'
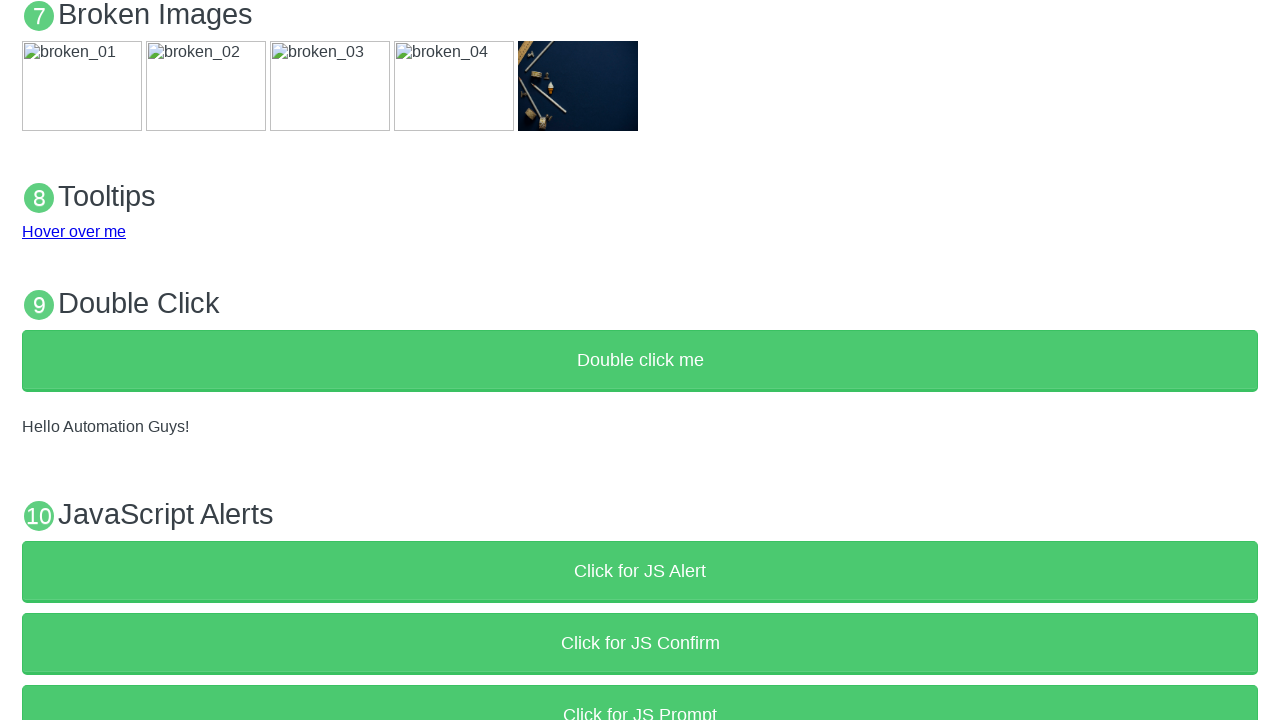

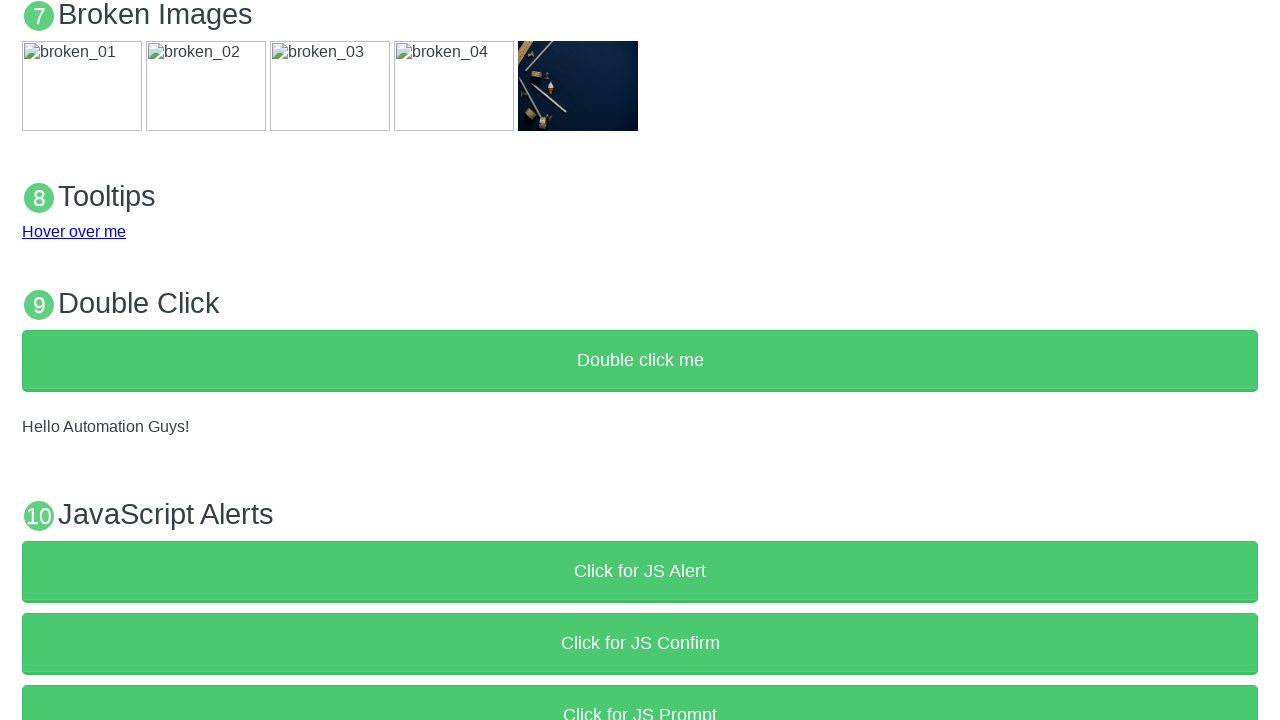